Tests free dragging by clicking and holding a point element and moving it to a new position

Starting URL: https://marcojakob.github.io/dart-dnd/free_dragging/

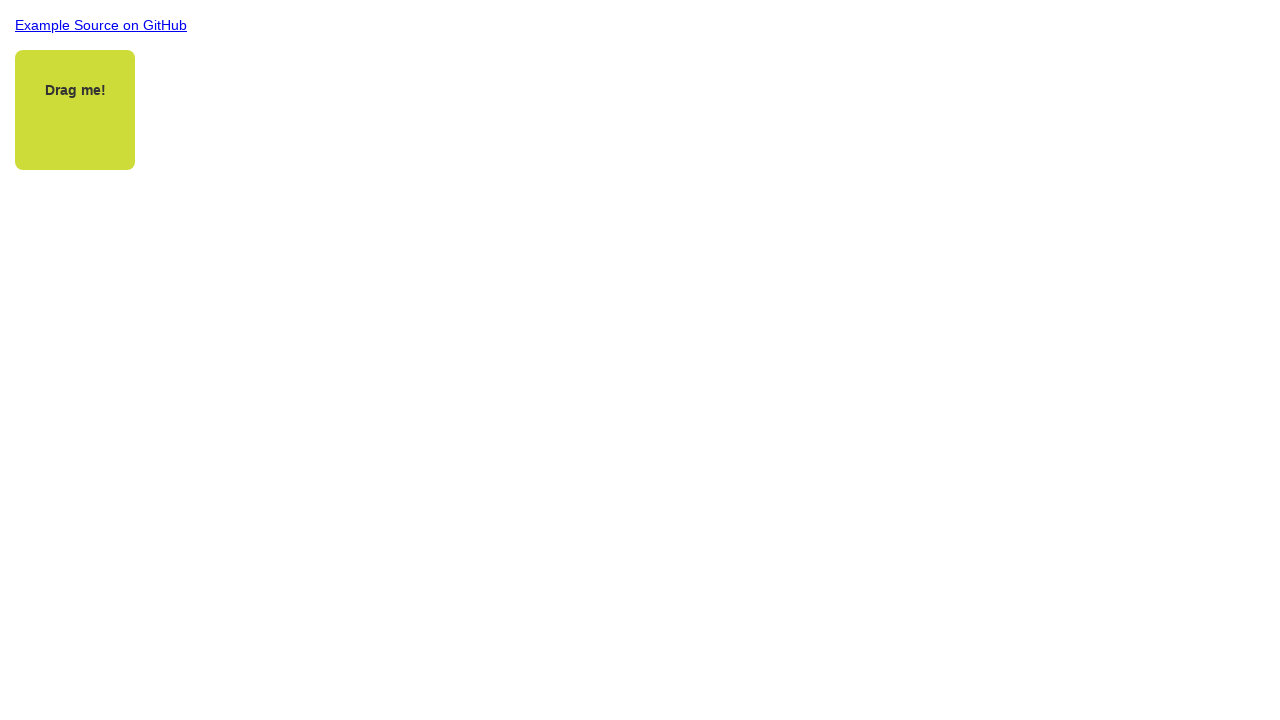

Located the draggable point element
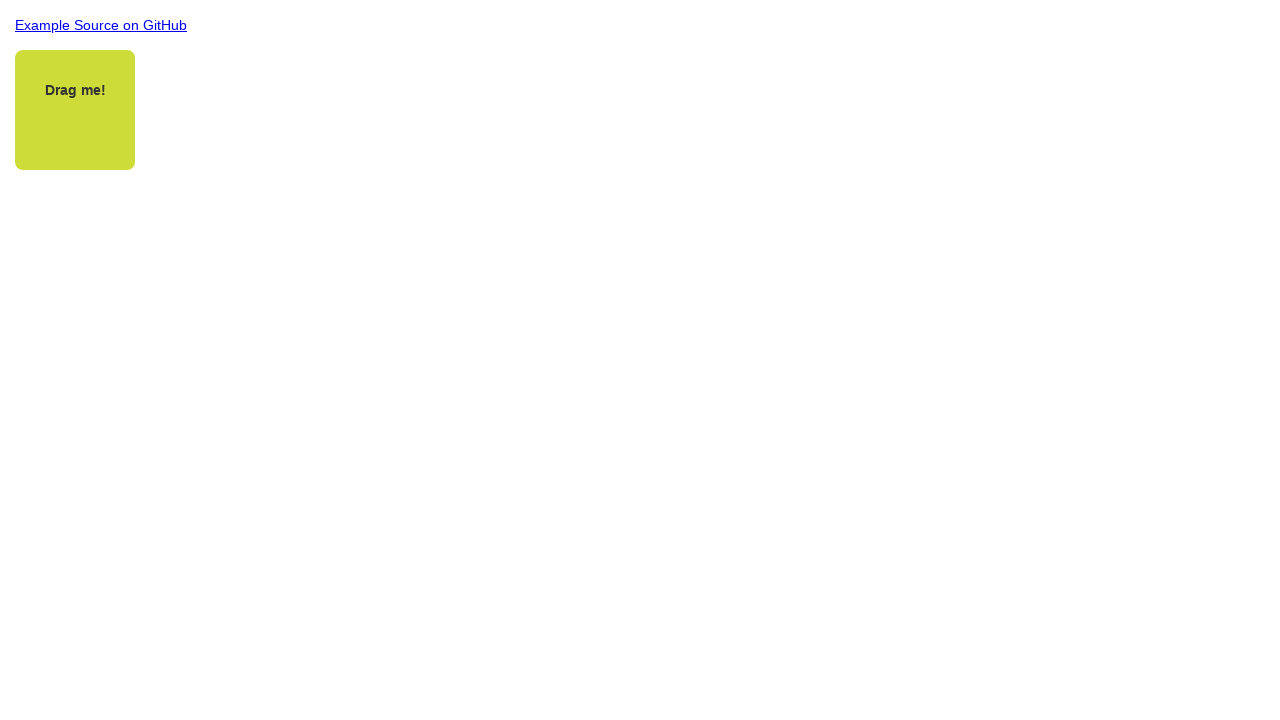

Retrieved bounding box of draggable element
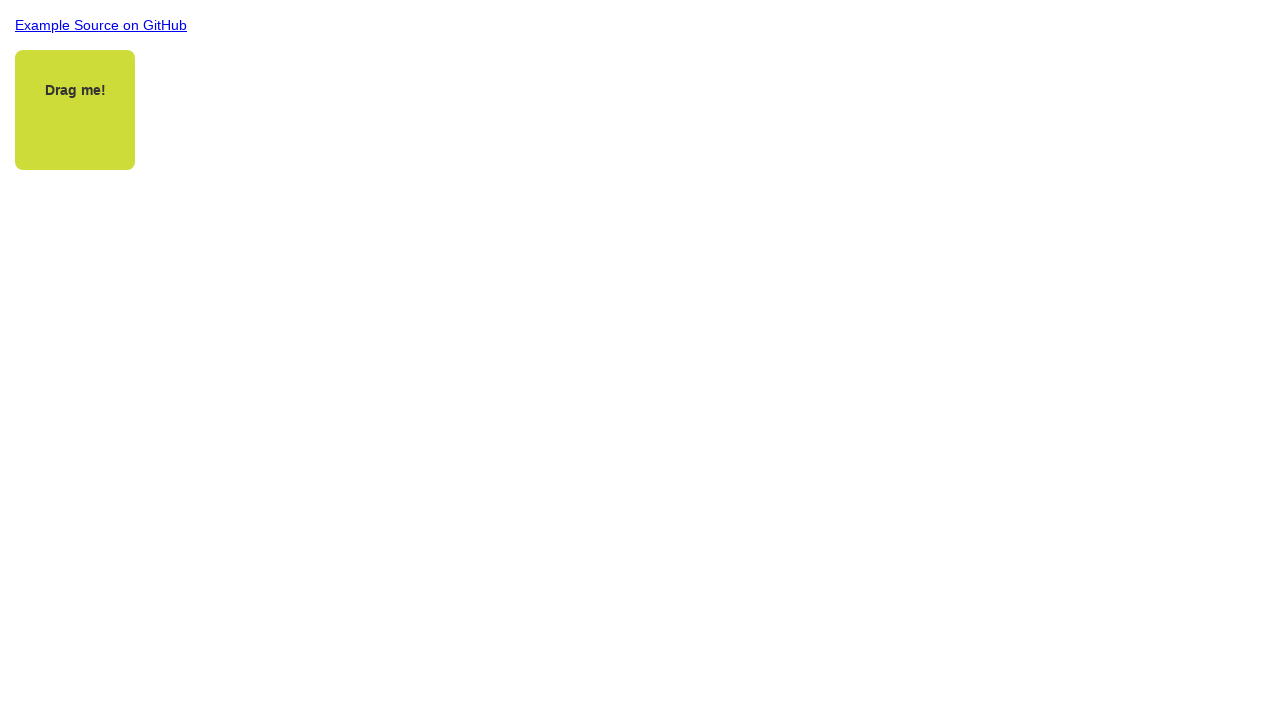

Calculated center position of draggable element
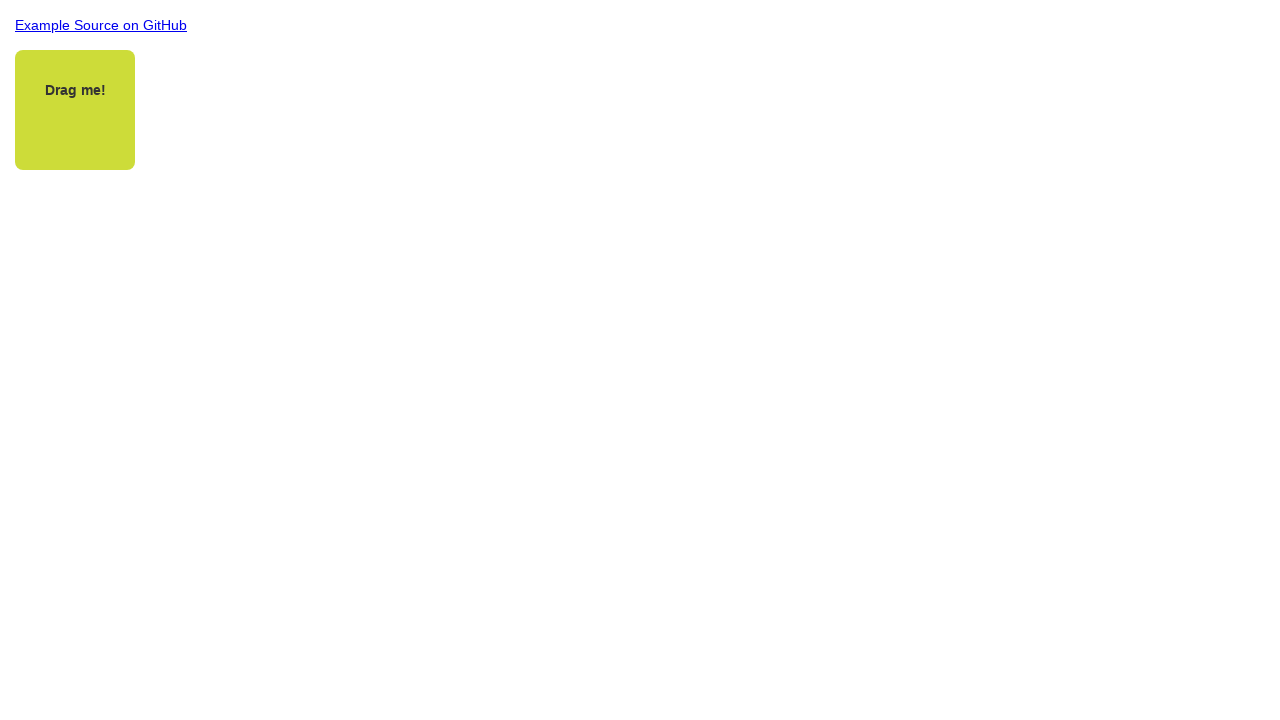

Moved mouse to draggable element center at (75, 110)
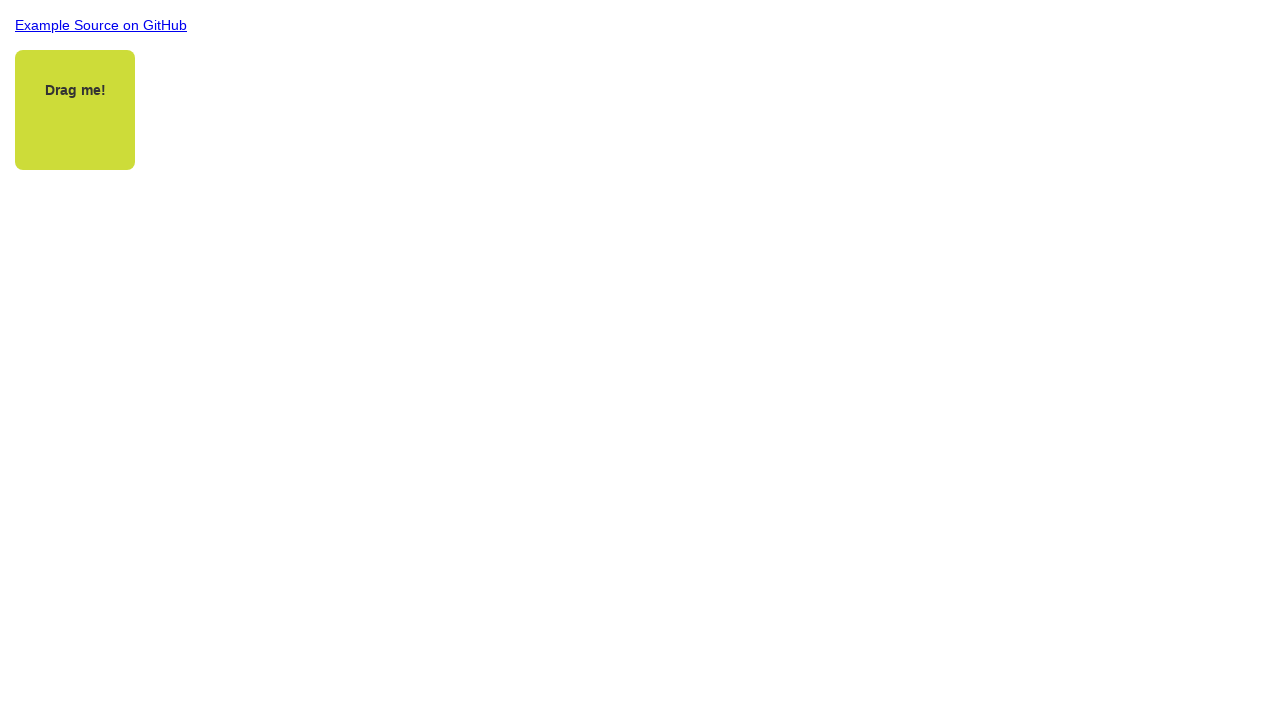

Pressed mouse button down to initiate drag at (75, 110)
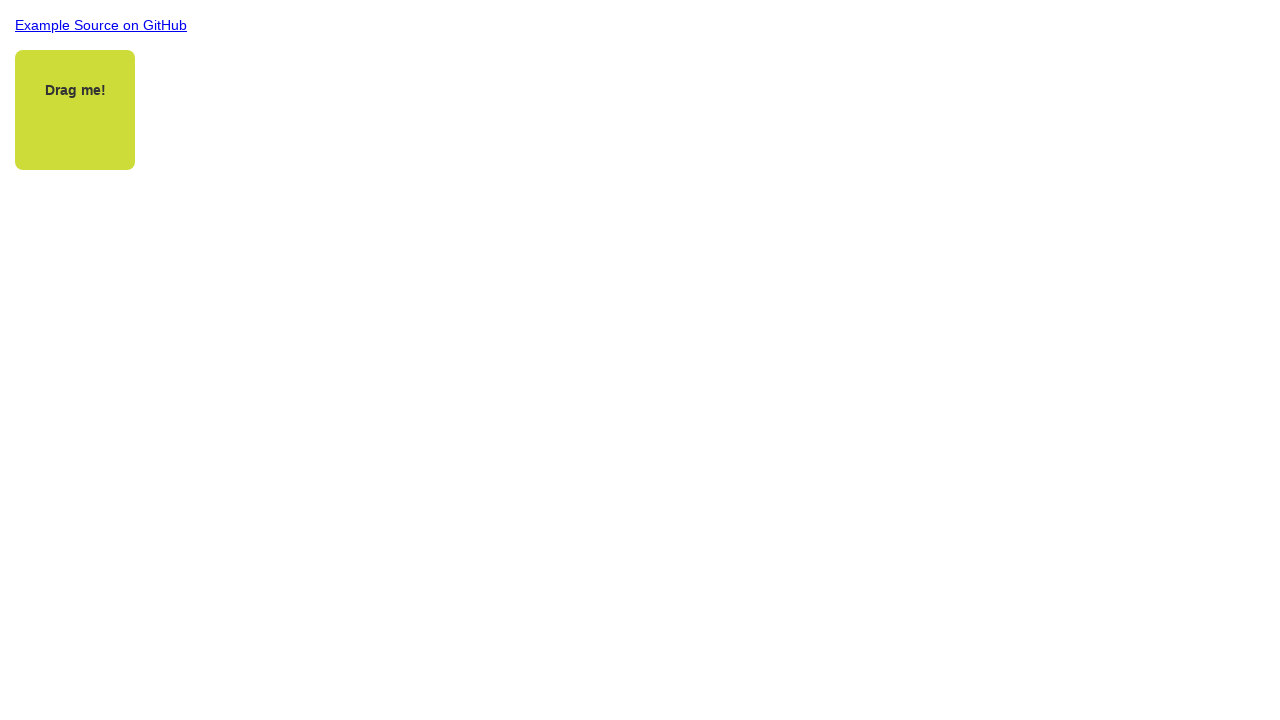

Dragged element to new position (offset +450, +389) at (525, 499)
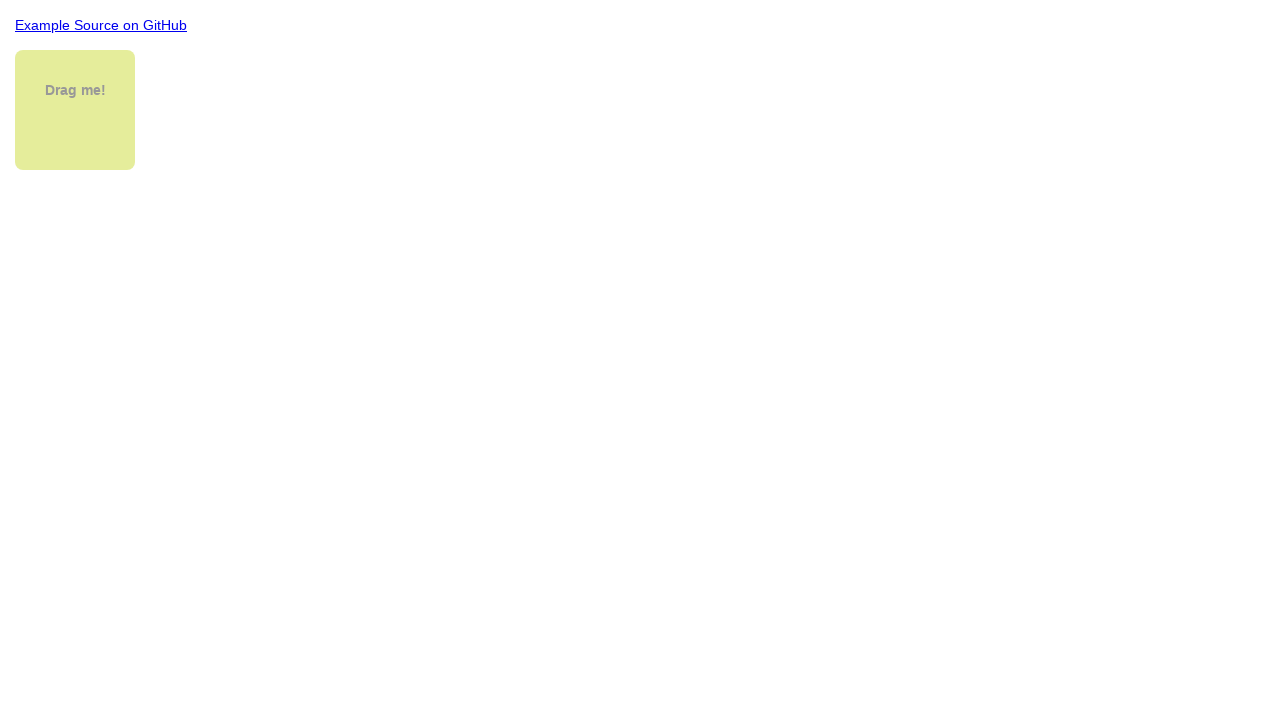

Released mouse button to complete drag operation at (525, 499)
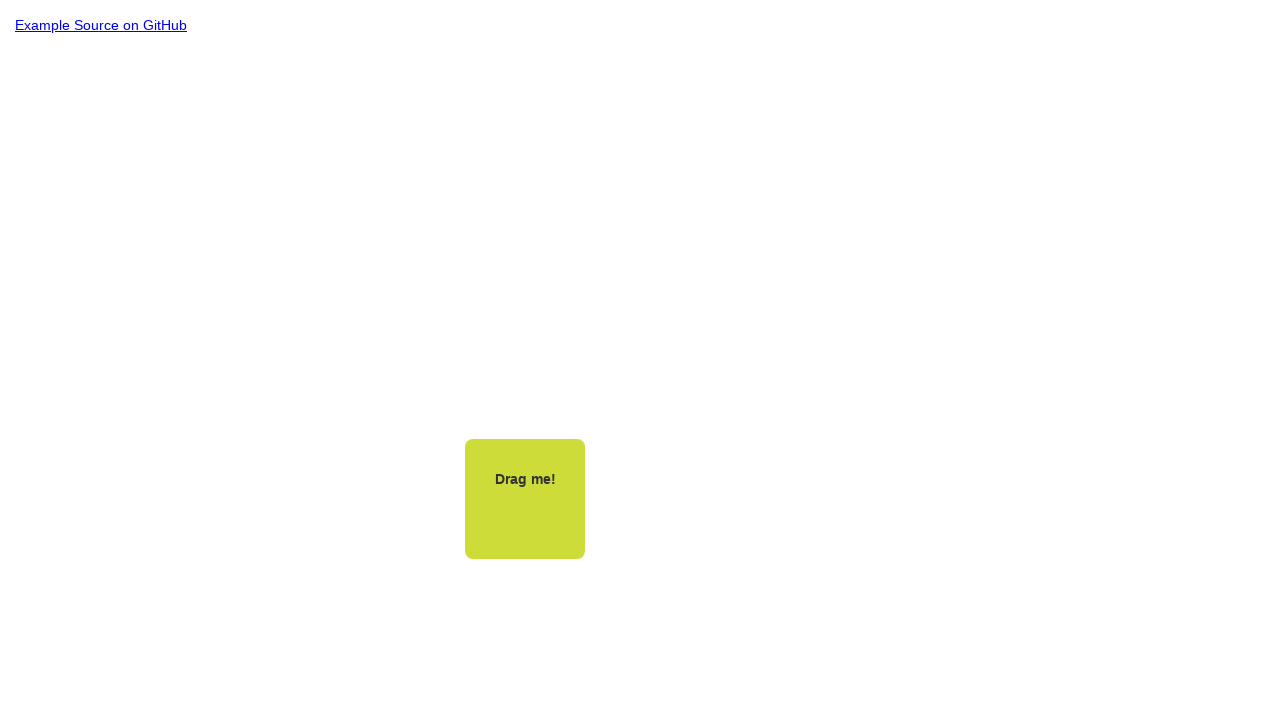

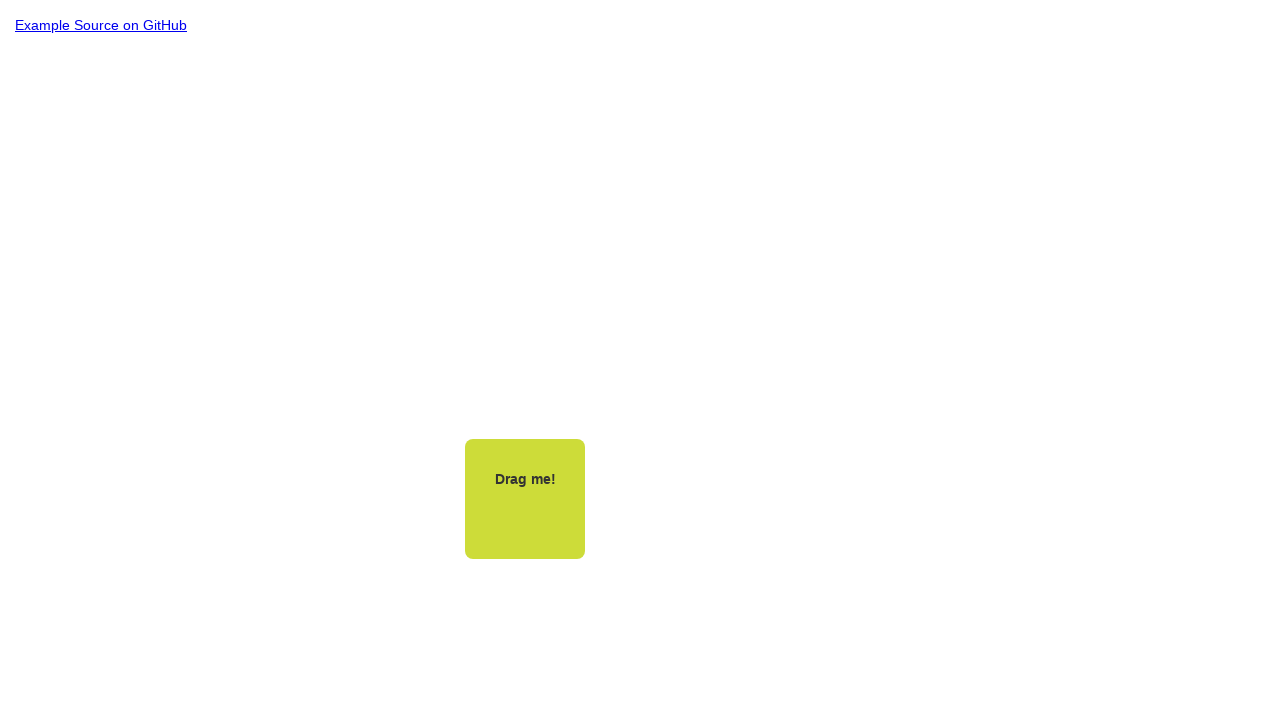